Navigates to the second page by clicking the next button and verifies authors are displayed

Starting URL: https://quotes.toscrape.com/

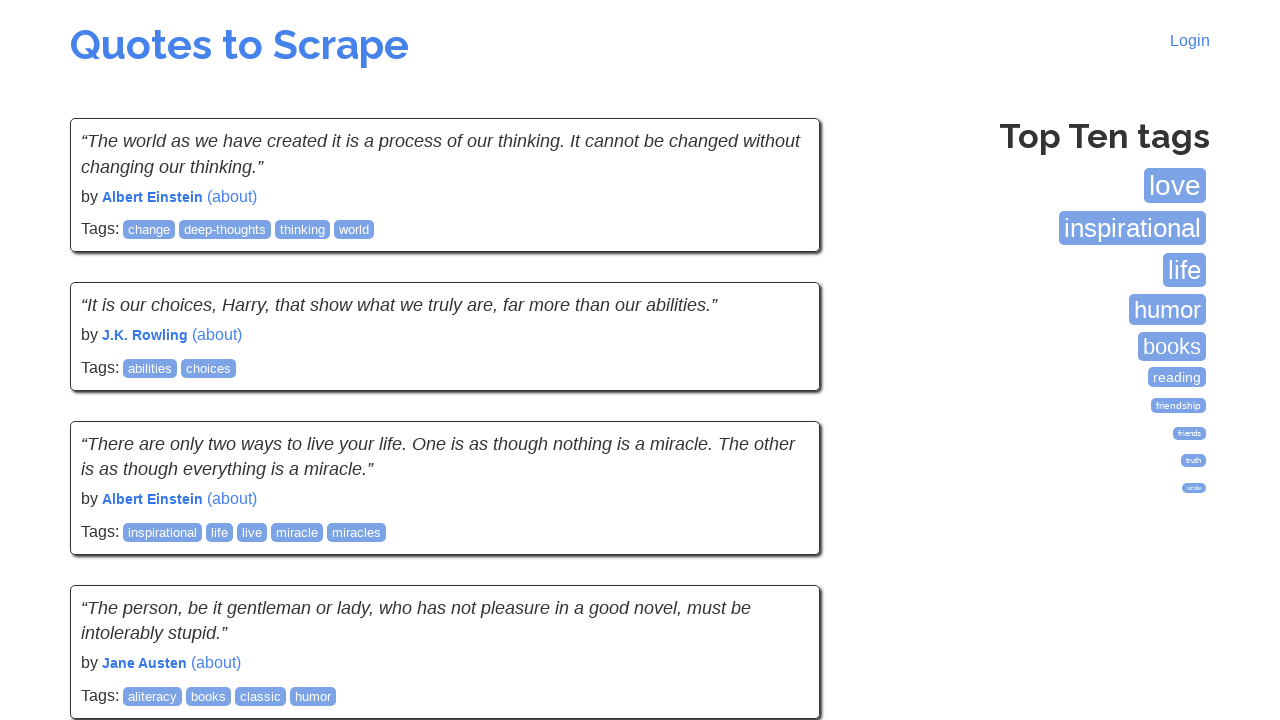

Clicked next button to navigate to second page at (778, 542) on xpath=//li[@class="next"]/a
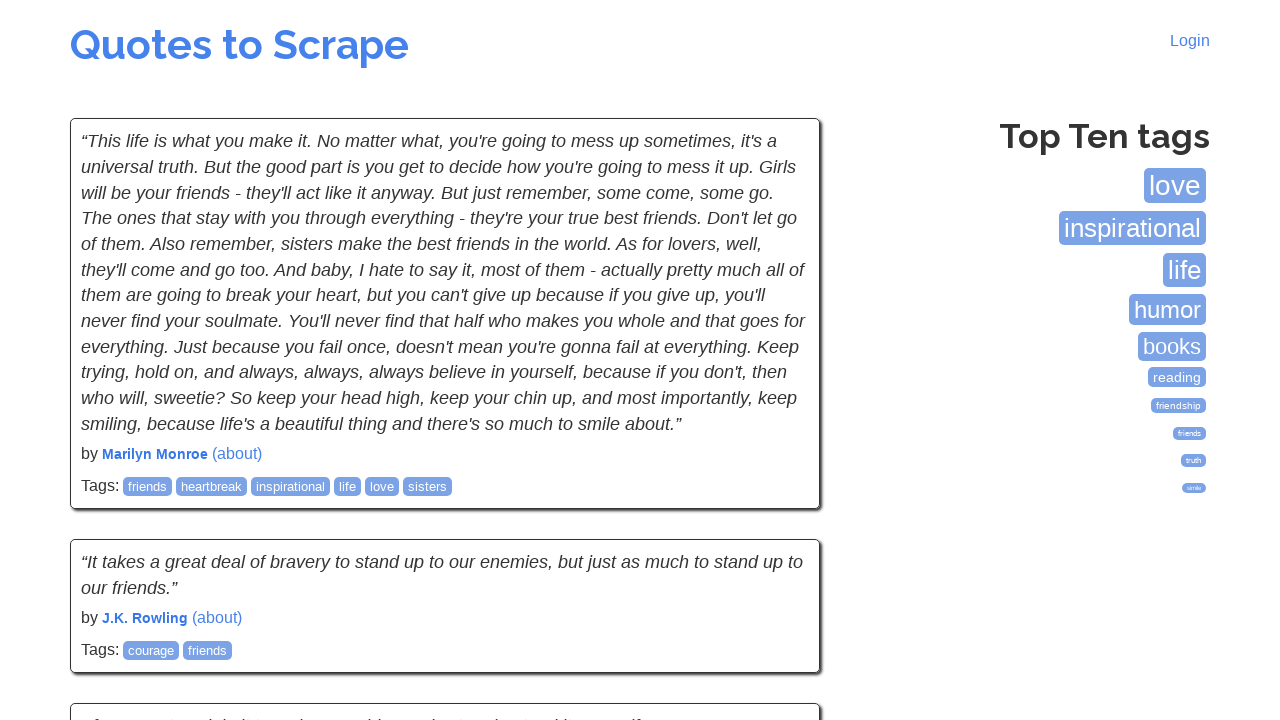

Author elements loaded on second page
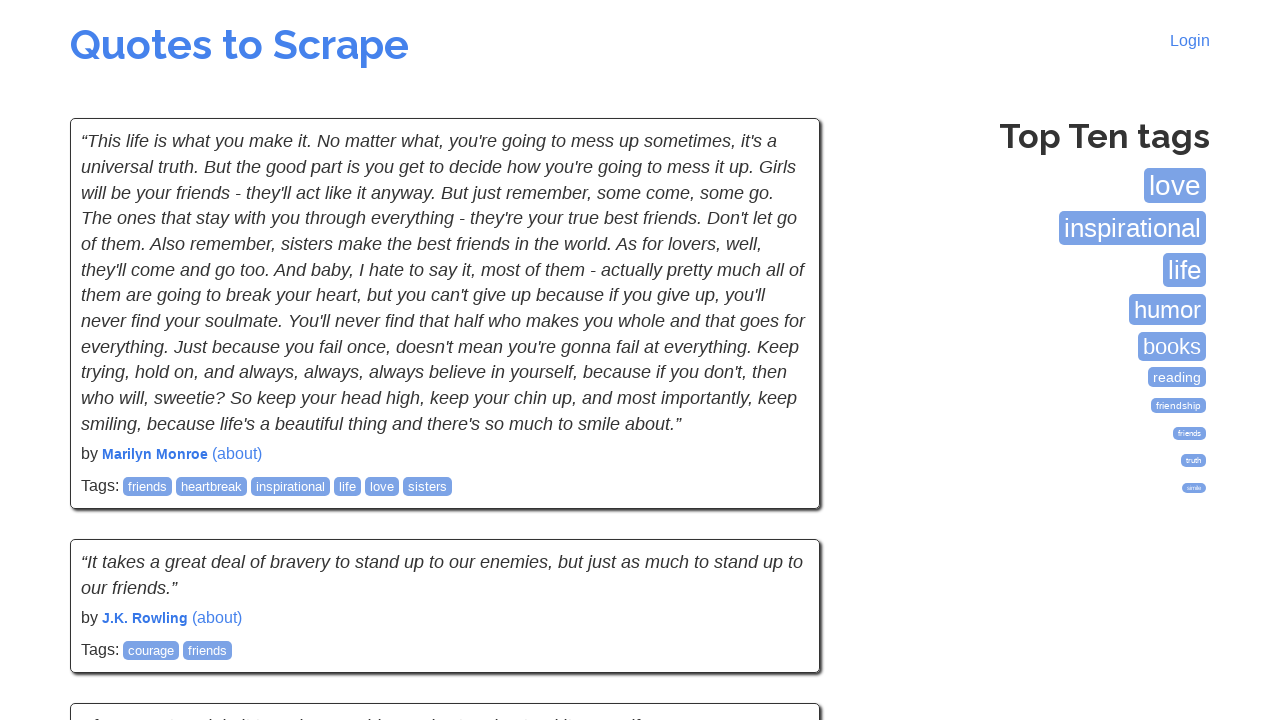

Retrieved all author elements from second page
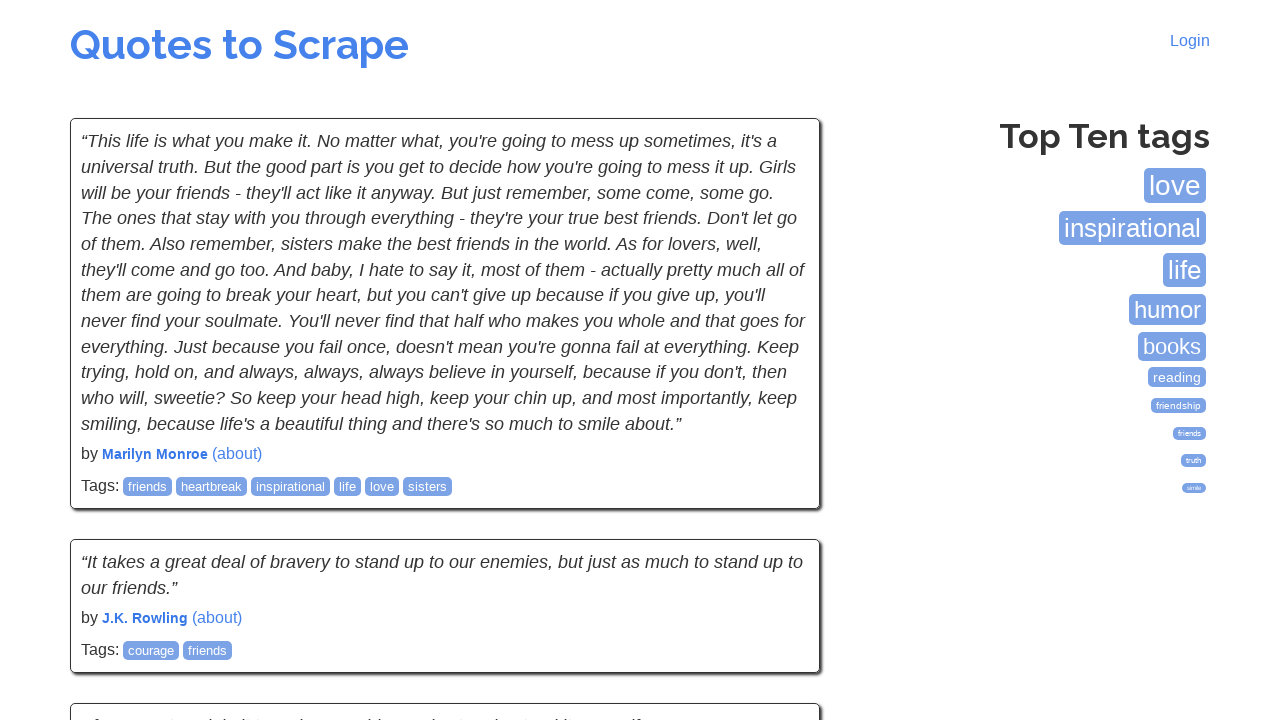

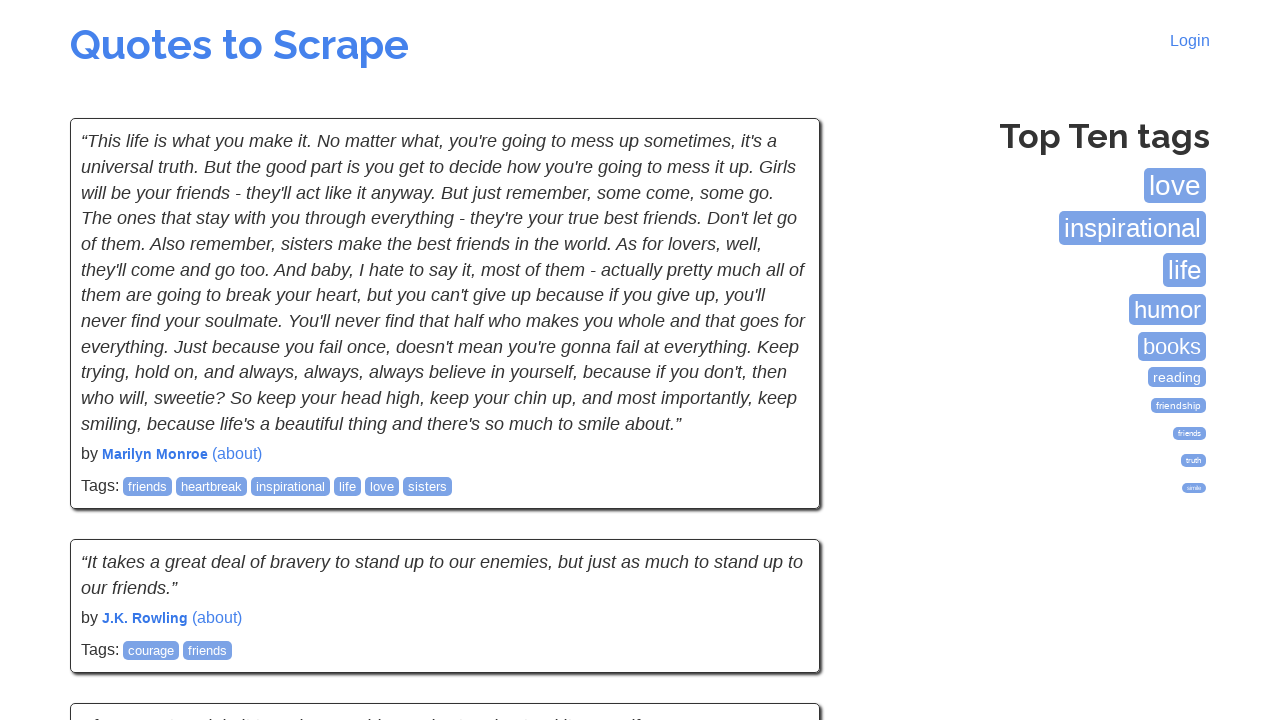